Tests iframe frame switching functionality by navigating to jQueryUI Autocomplete demo, switching to an iframe, interacting with an autocomplete input field, and then switching back to the main content.

Starting URL: https://jqueryui.com

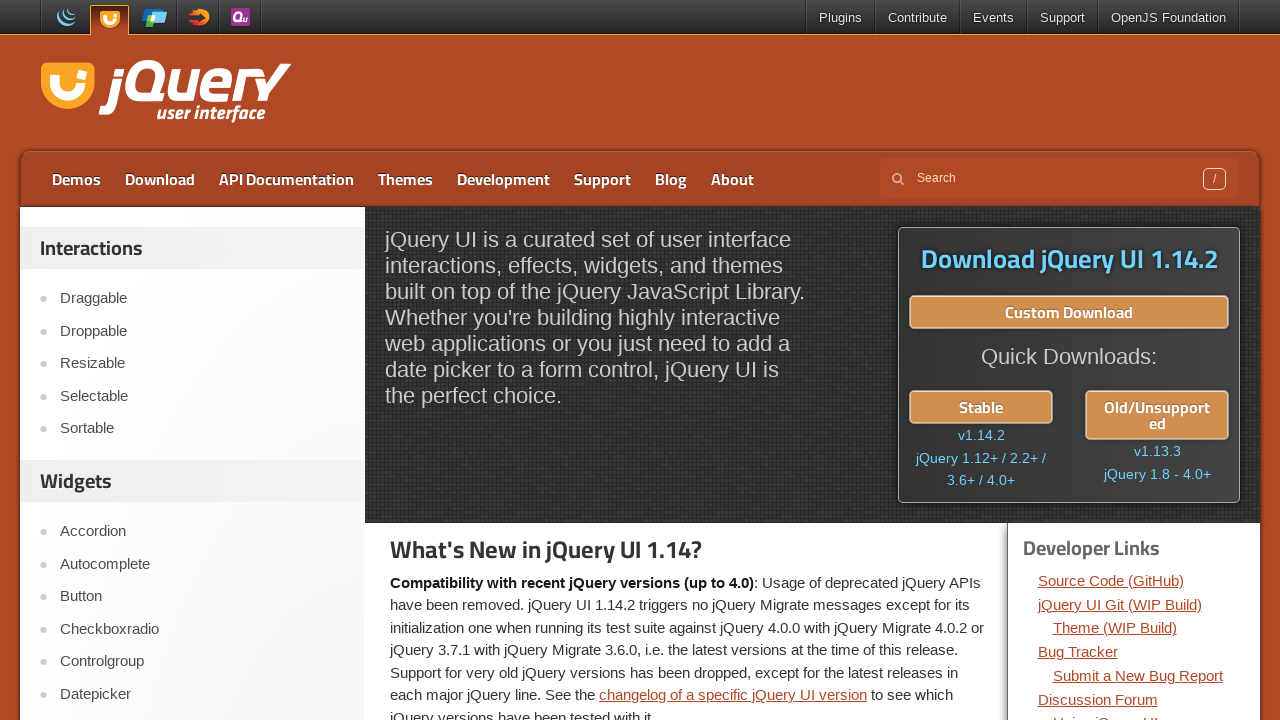

Clicked on Autocomplete link at (202, 564) on xpath=//a[text()='Autocomplete']
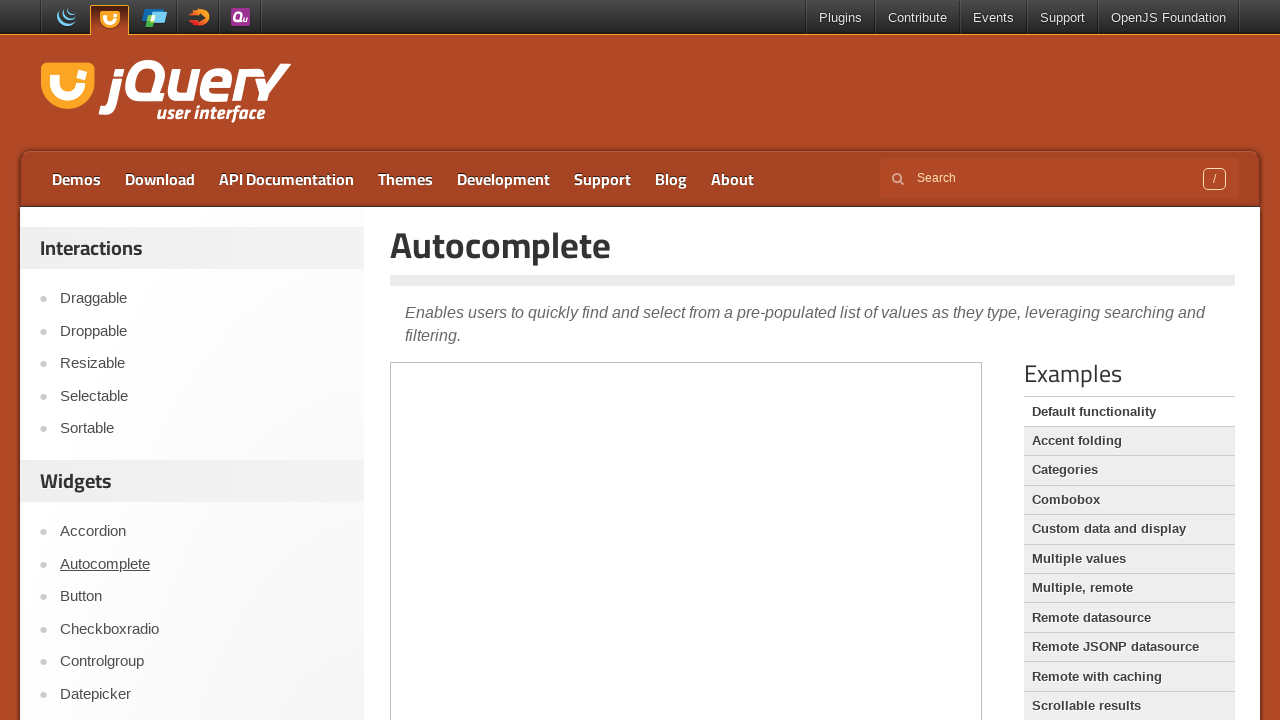

Switched to first iframe frame
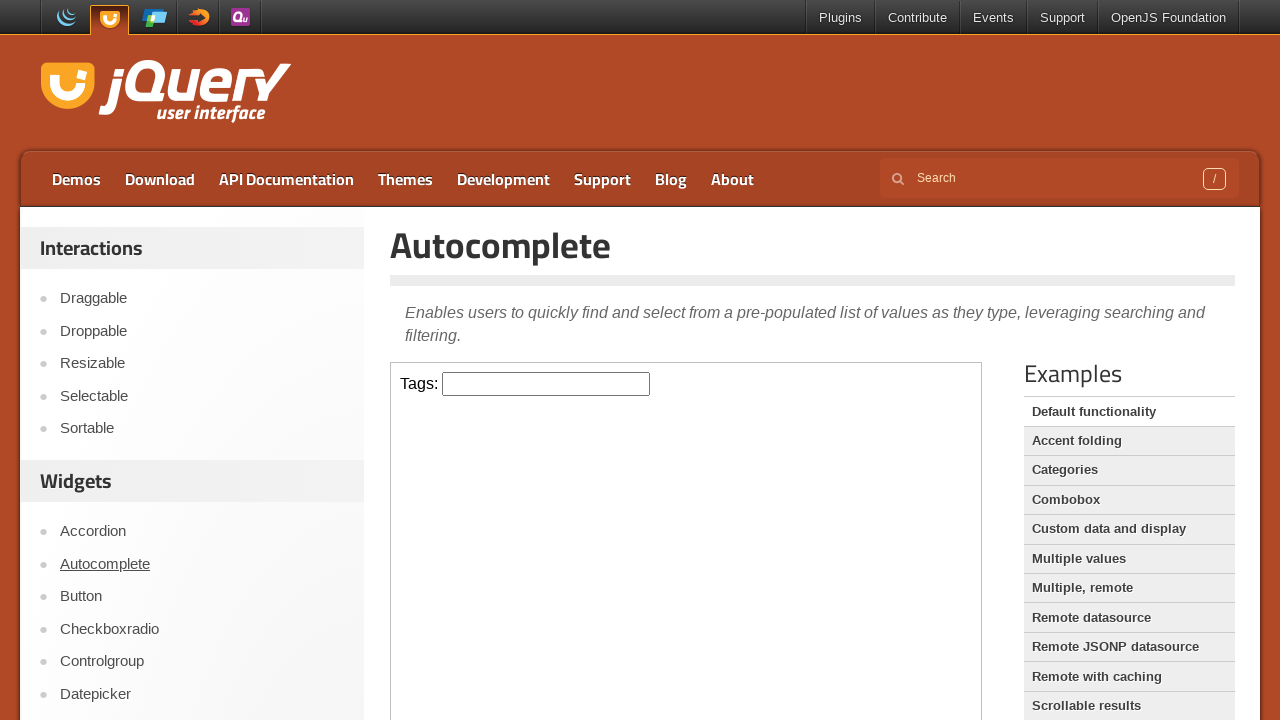

Filled autocomplete input field with 'ja' on iframe >> nth=0 >> internal:control=enter-frame >> input#tags
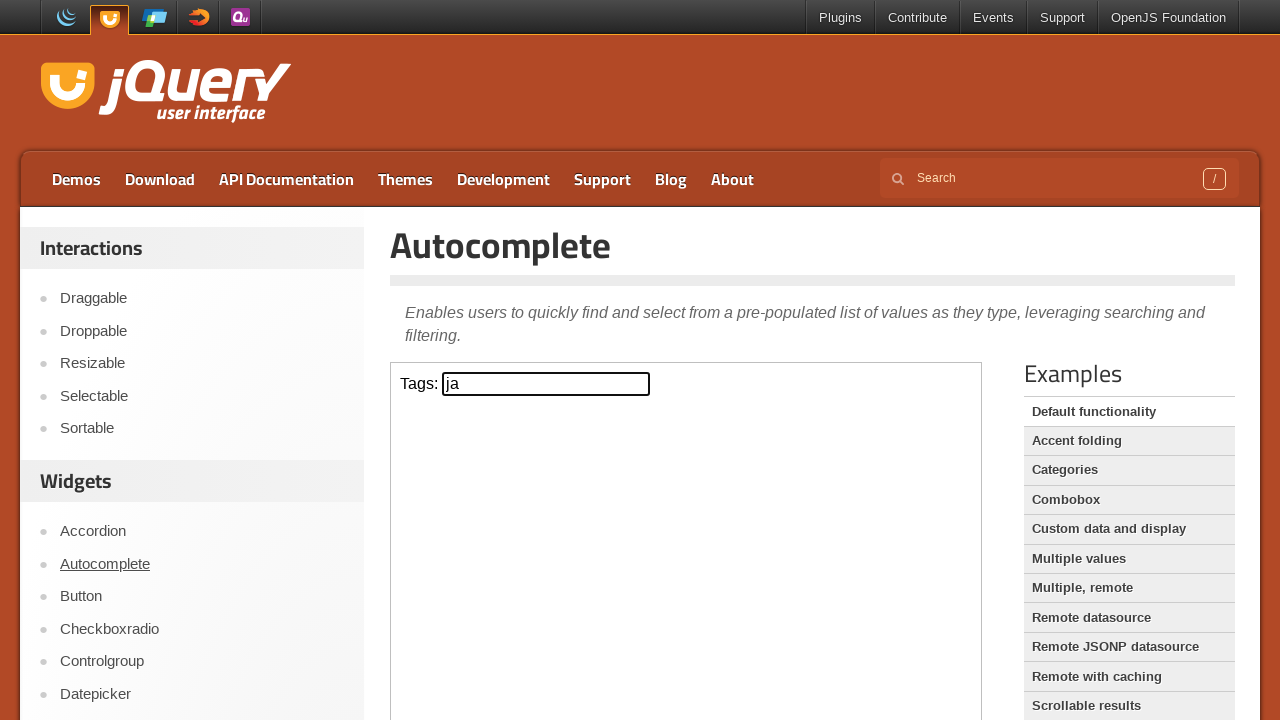

Waited 2 seconds for autocomplete suggestions to appear
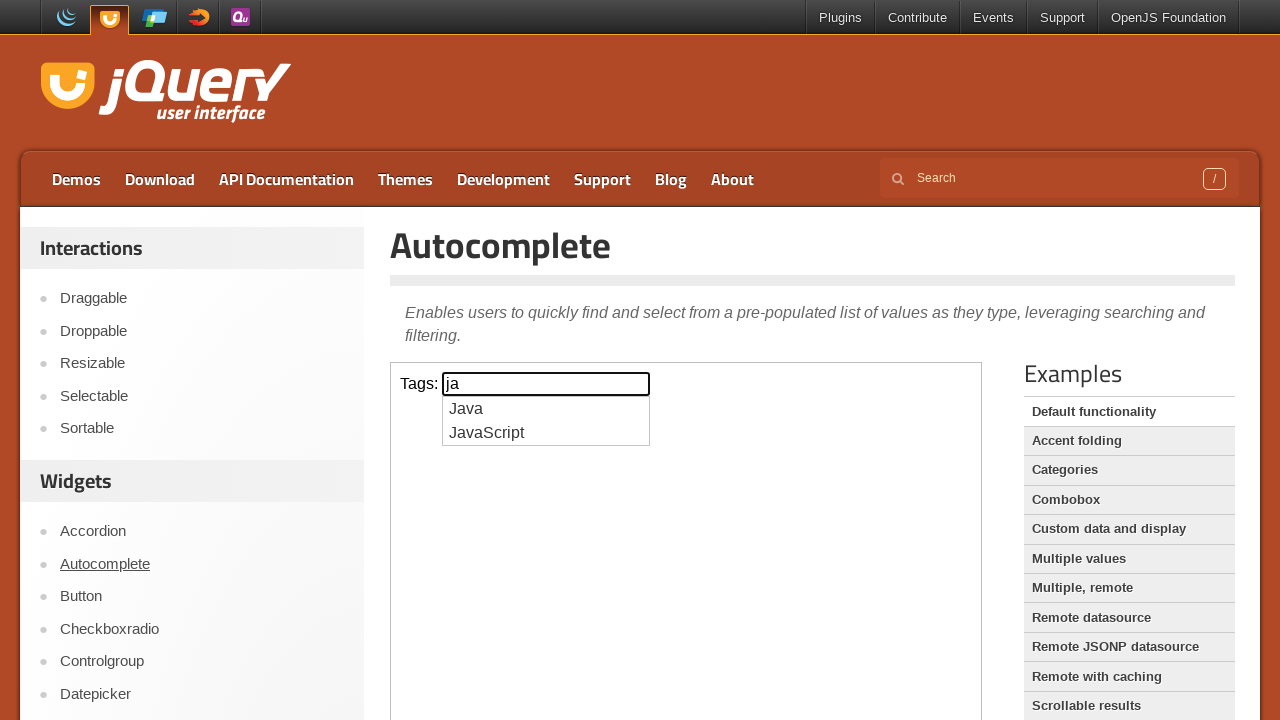

Pressed ArrowDown key in autocomplete input field on iframe >> nth=0 >> internal:control=enter-frame >> input#tags
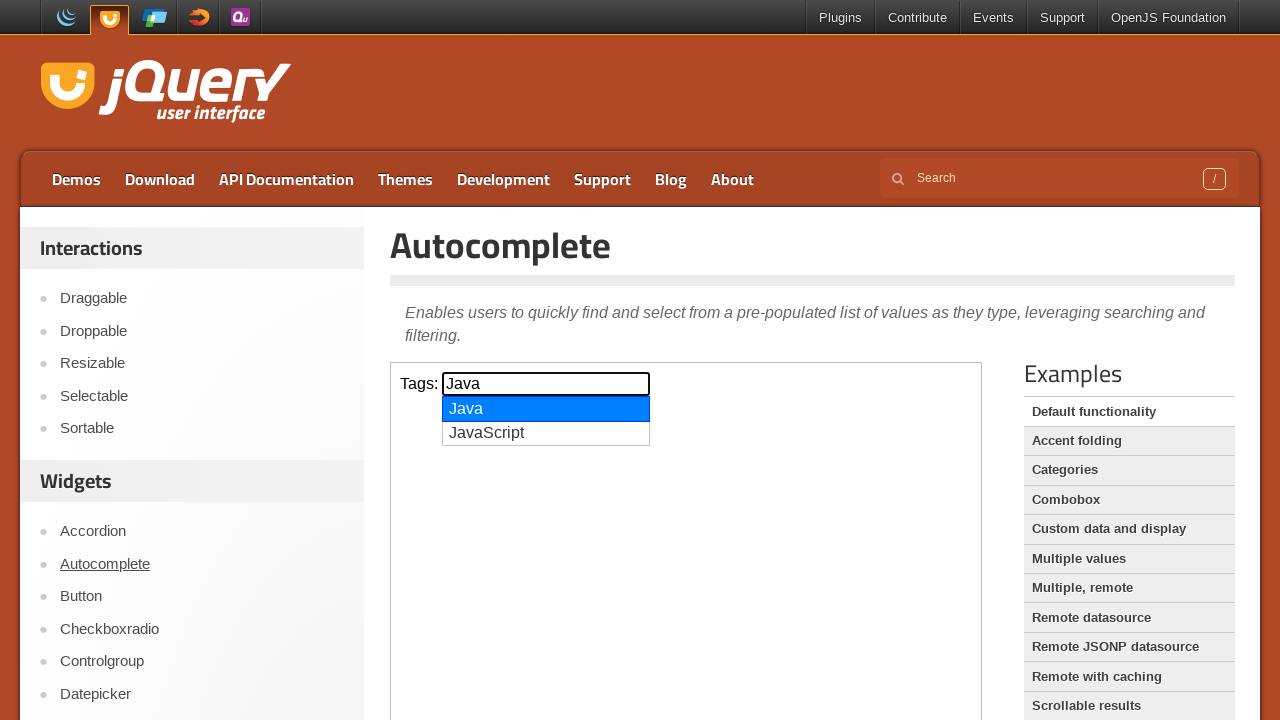

Pressed Enter key to select autocomplete suggestion on iframe >> nth=0 >> internal:control=enter-frame >> input#tags
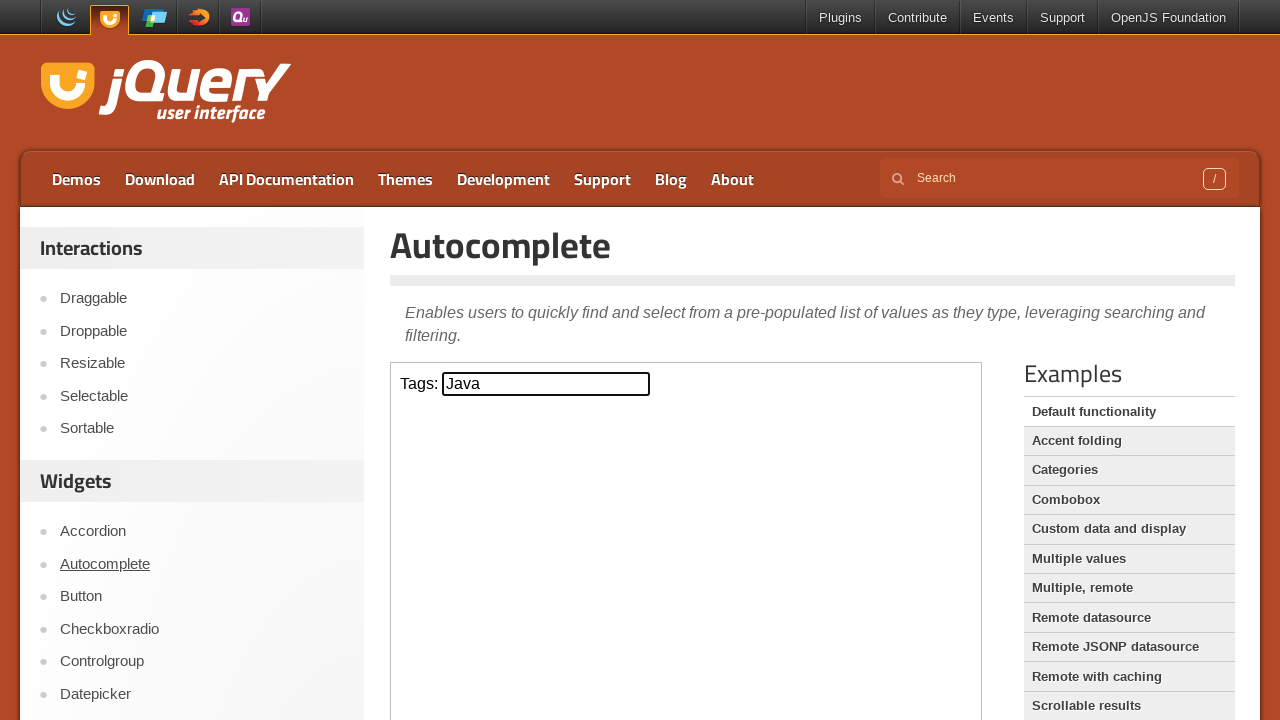

Clicked logo to navigate back to main page at (162, 93) on .logo
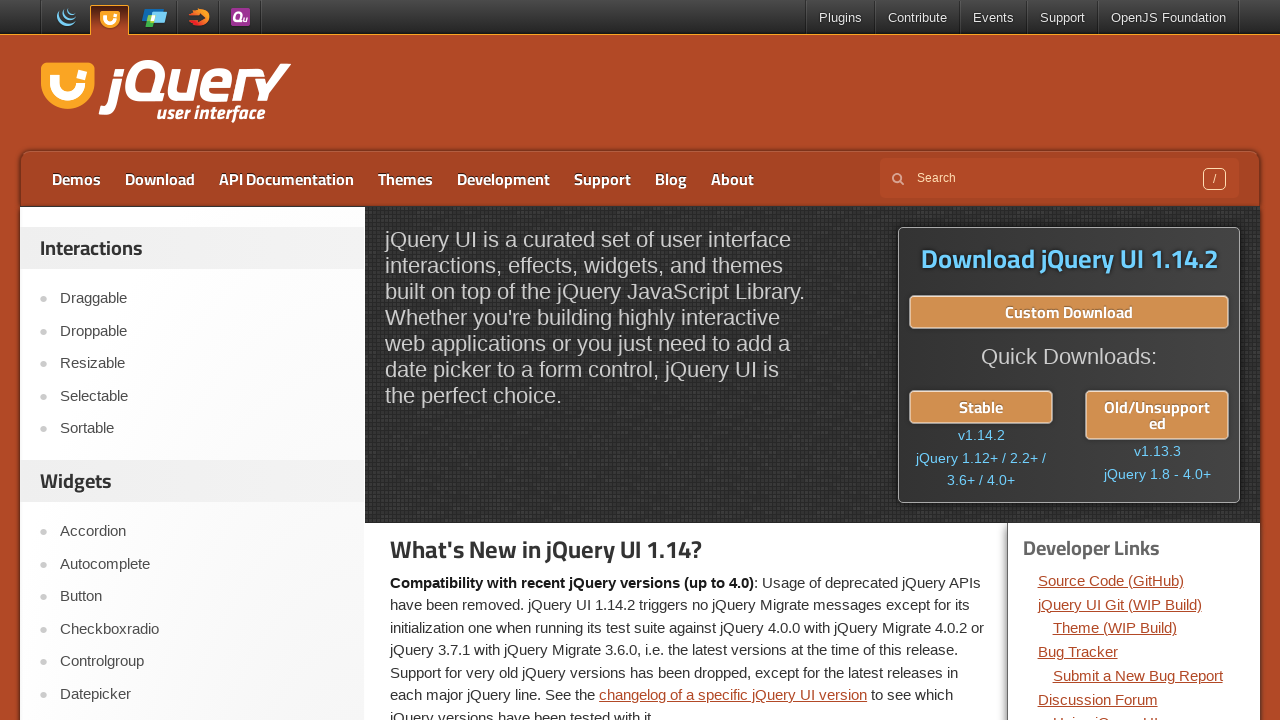

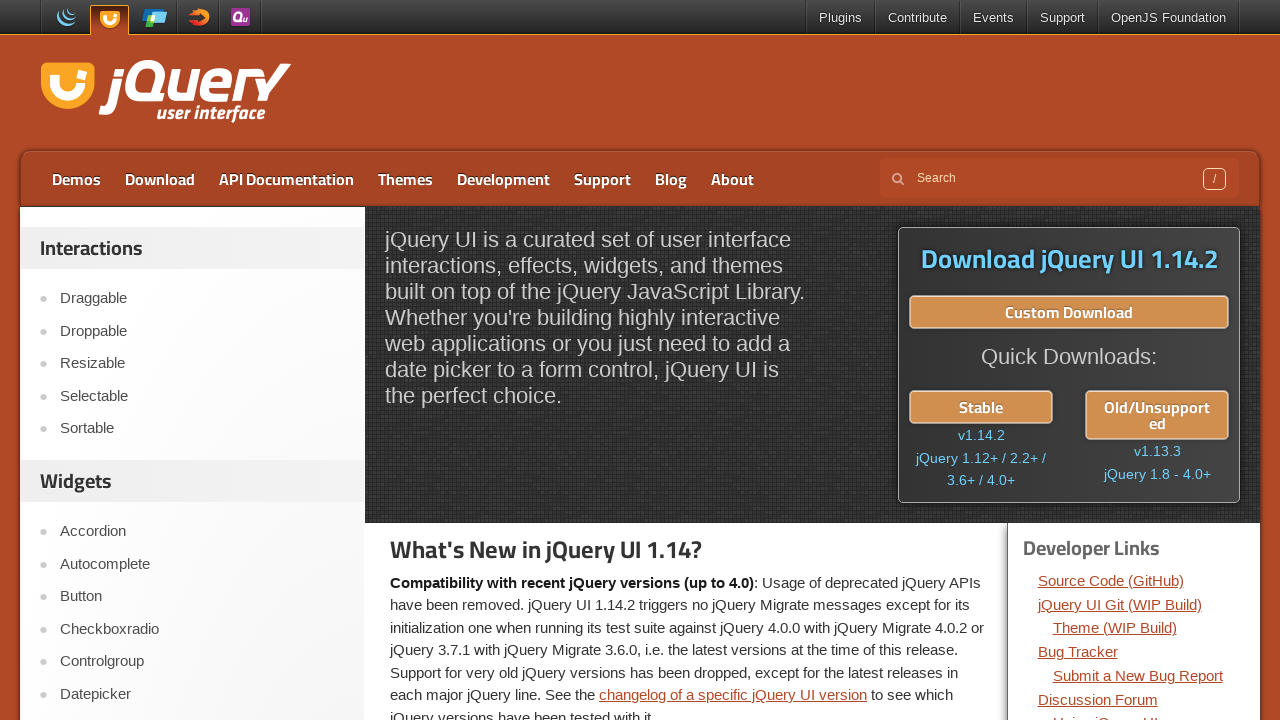